Finds and enters text from a specific cell in a meeting scheduler table

Starting URL: https://obstaclecourse.tricentis.com/Obstacles/41037

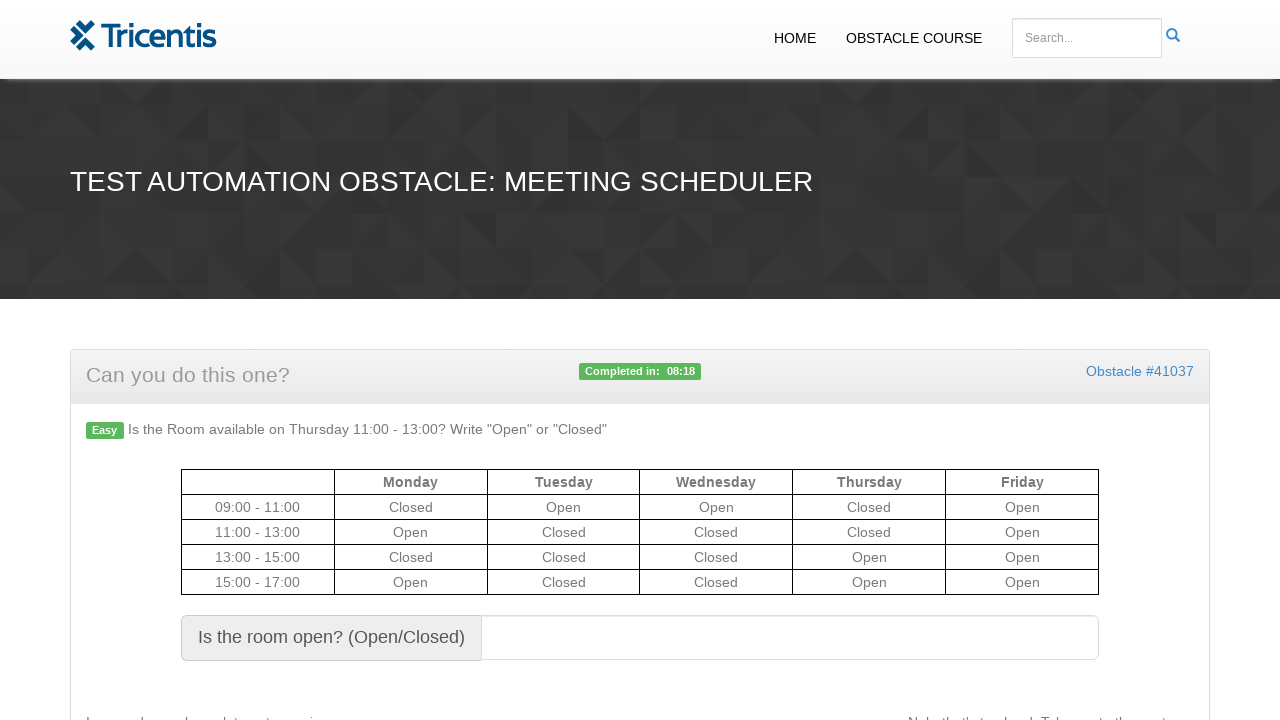

Retrieved text from 5th column of meeting time slot 11:00 - 13:00
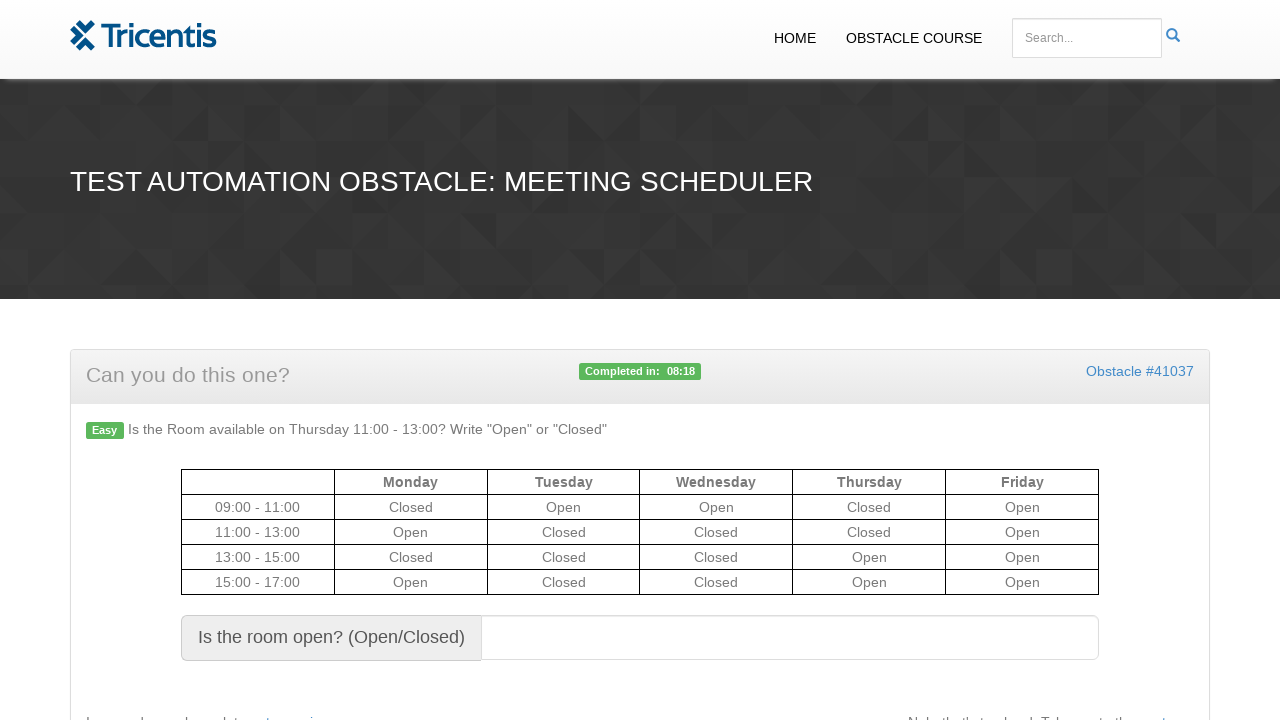

Filled result text field with extracted meeting scheduler cell value on #resulttext
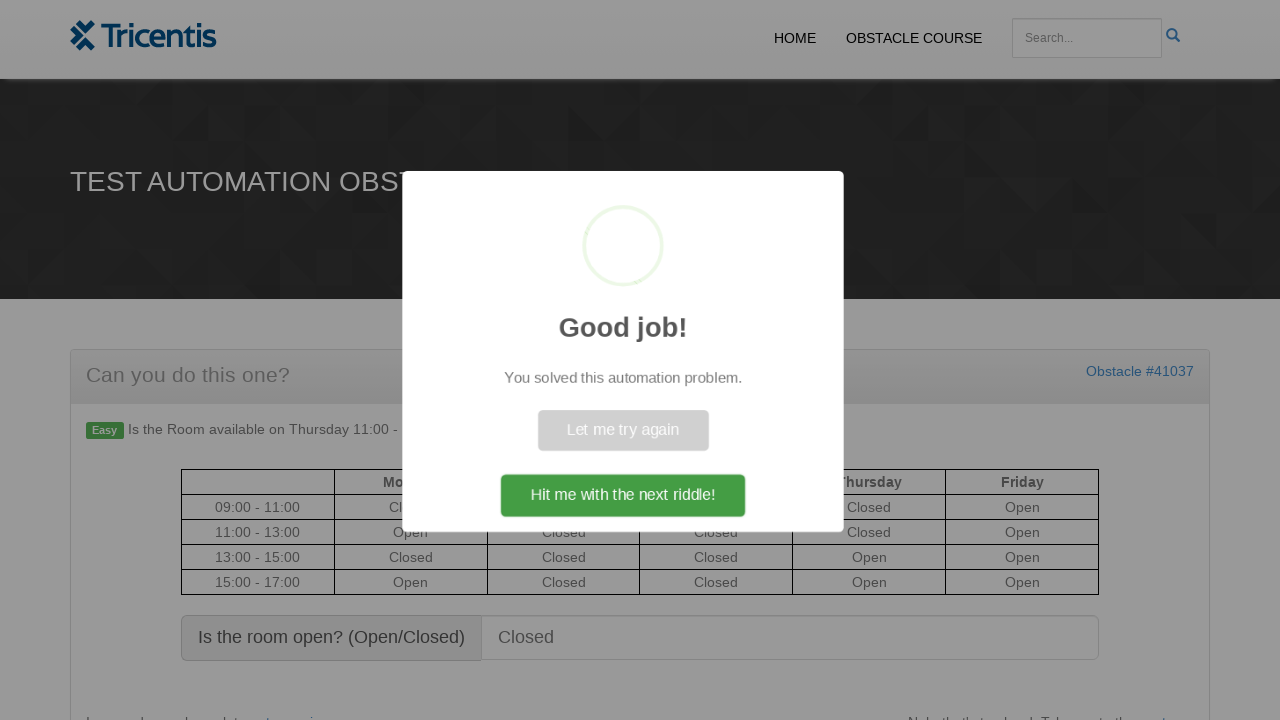

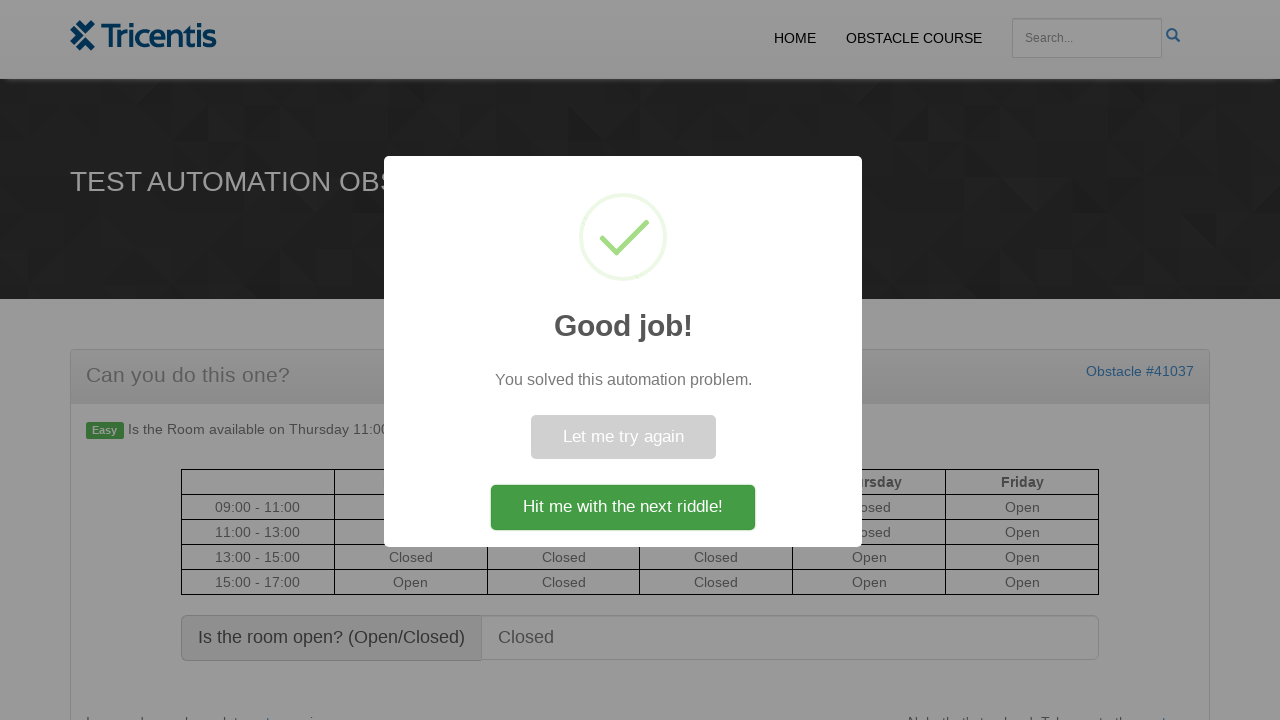